Tests calendar date picker functionality by navigating to a specific month (October) and selecting a specific date (23rd)

Starting URL: http://seleniumpractise.blogspot.com/2016/08/how-to-handle-calendar-in-selenium.html

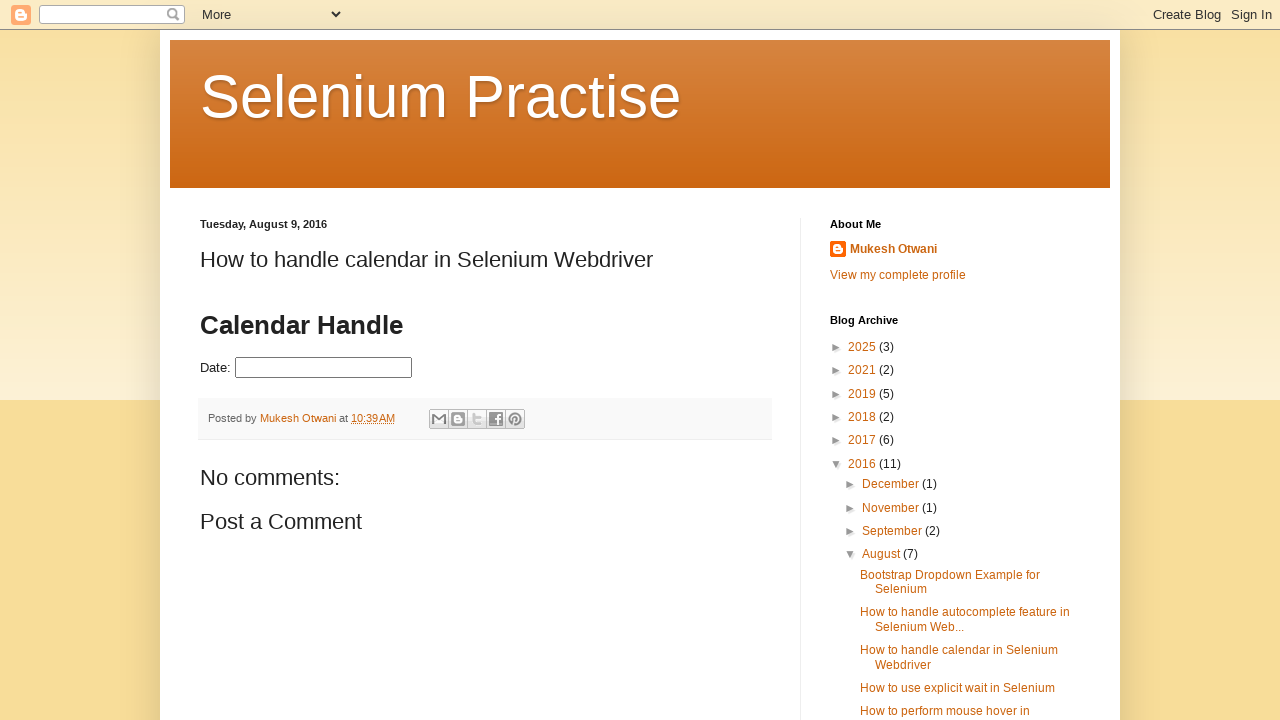

Clicked date picker input to open calendar at (324, 368) on input#datepicker
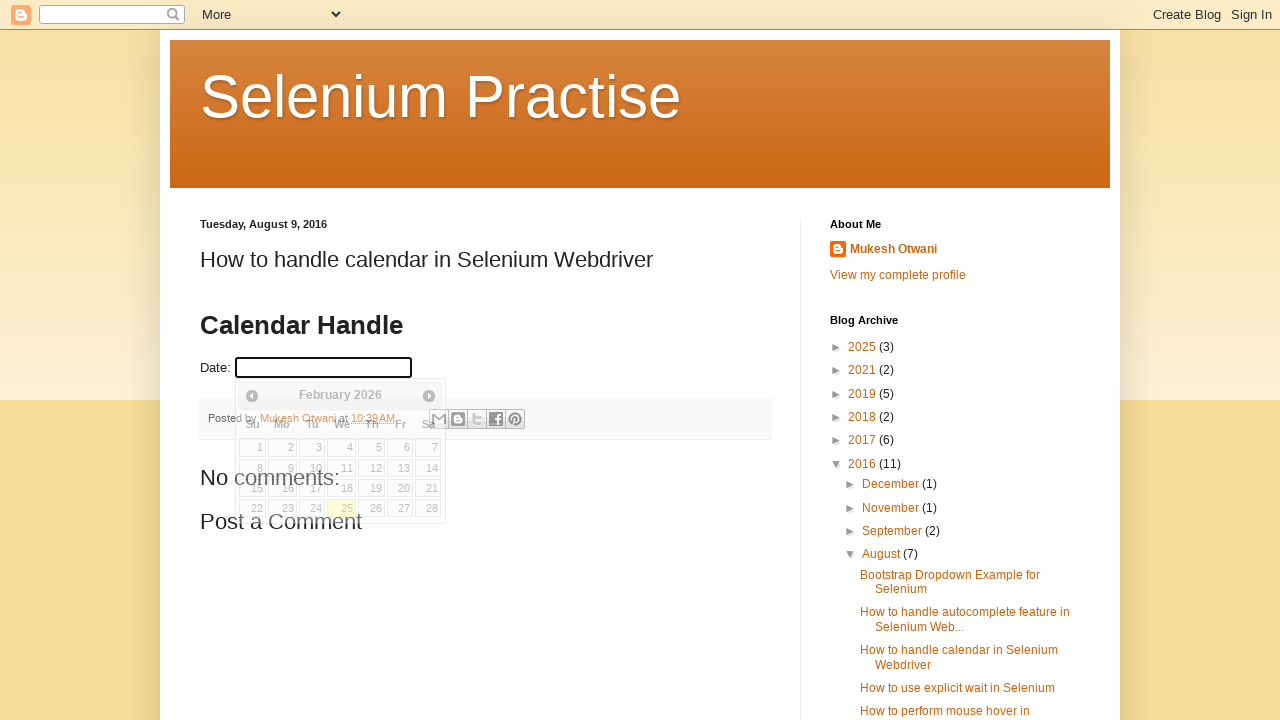

Clicked previous month button to navigate toward October at (252, 396) on span.ui-icon.ui-icon-circle-triangle-w
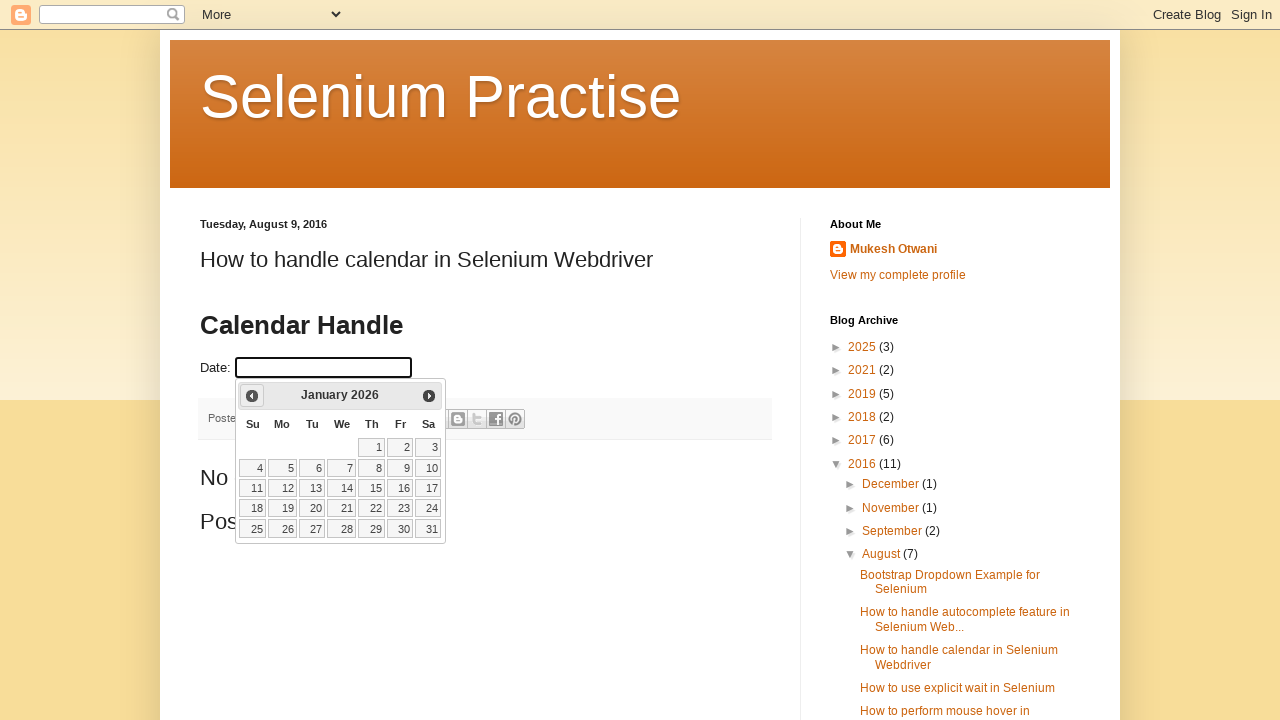

Clicked previous month button to navigate toward October at (252, 396) on span.ui-icon.ui-icon-circle-triangle-w
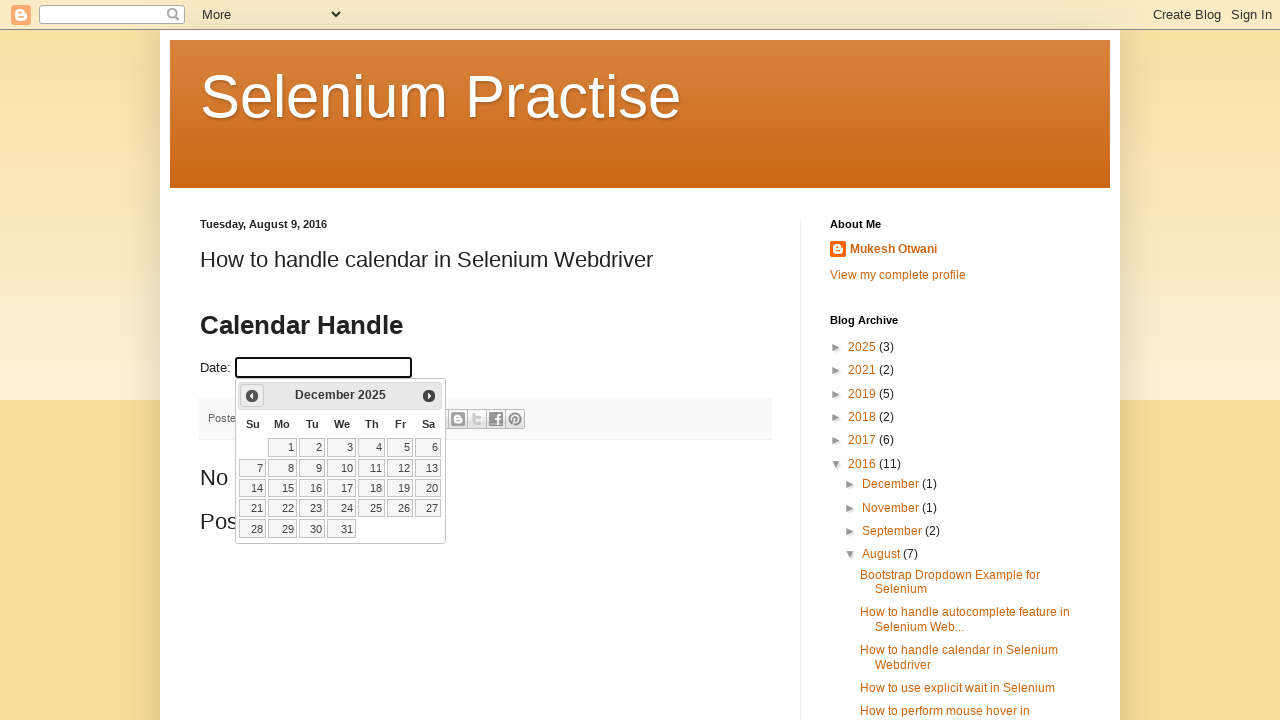

Clicked previous month button to navigate toward October at (252, 396) on span.ui-icon.ui-icon-circle-triangle-w
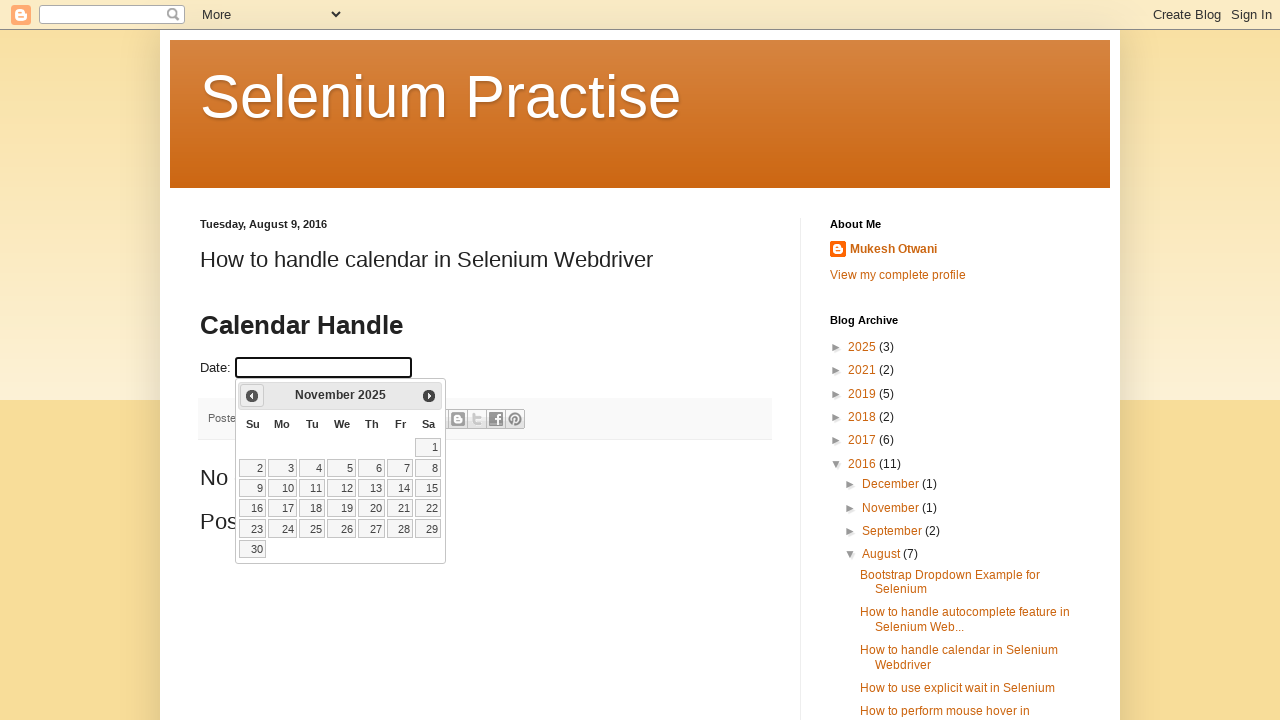

Clicked previous month button to navigate toward October at (252, 396) on span.ui-icon.ui-icon-circle-triangle-w
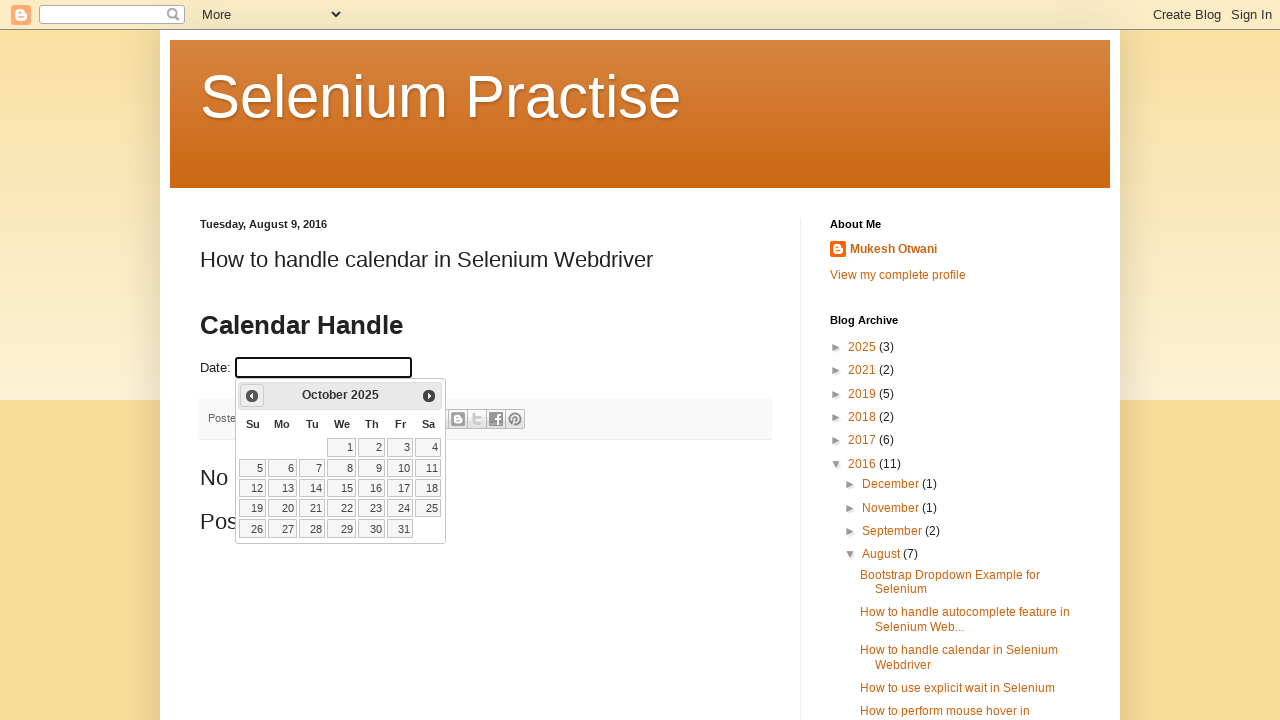

Selected day 23 from the calendar at (372, 508) on .ui-state-default >> nth=22
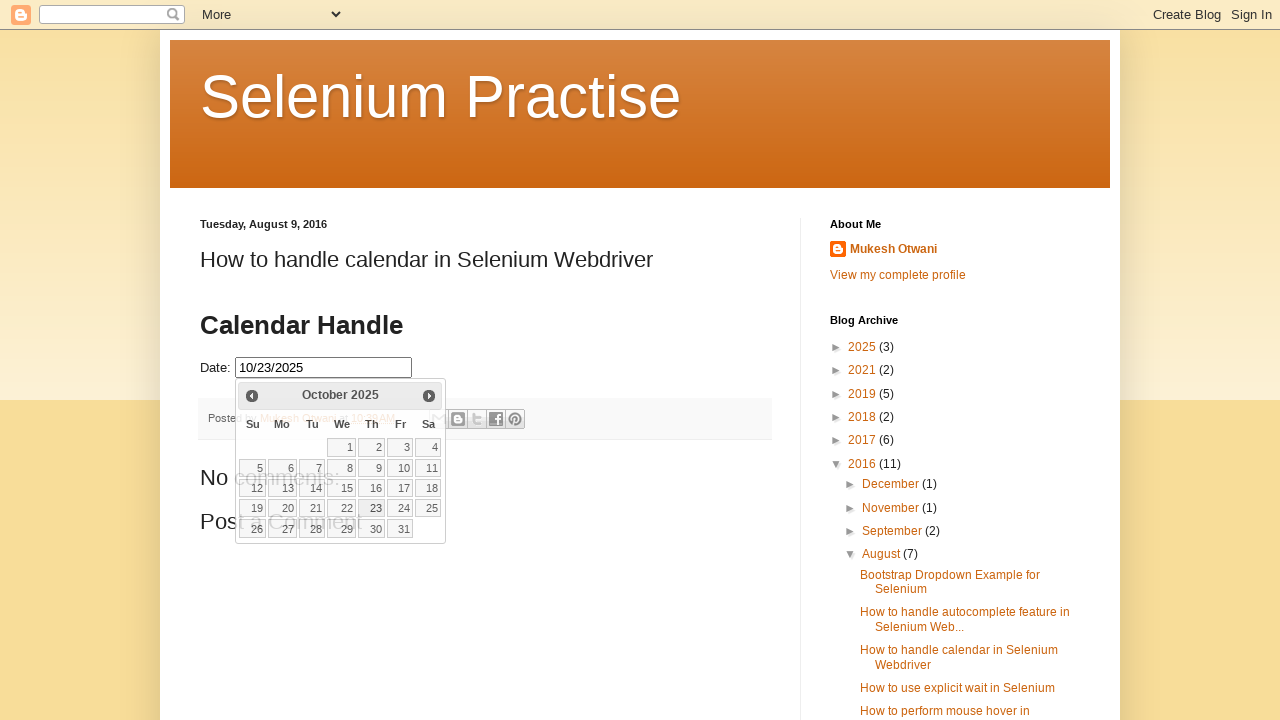

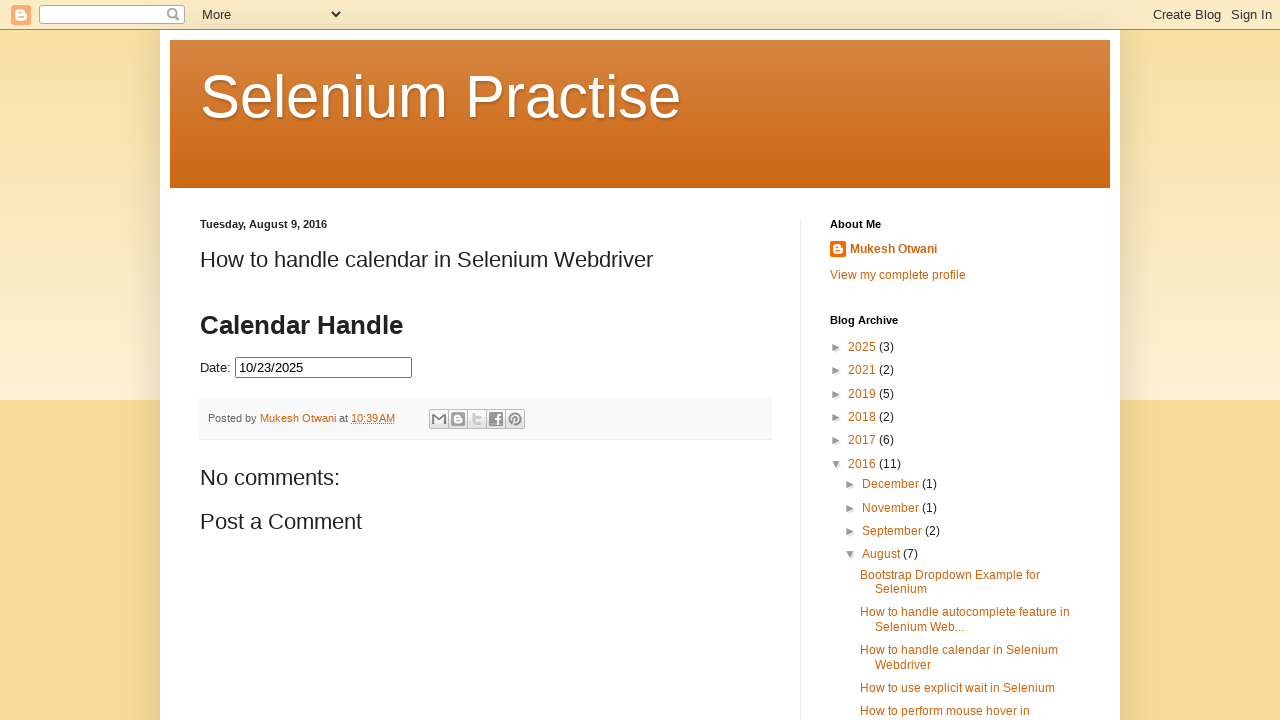